Tests handling of entry ad modal popup by waiting for it to appear and closing it

Starting URL: https://the-internet.herokuapp.com/entry_ad

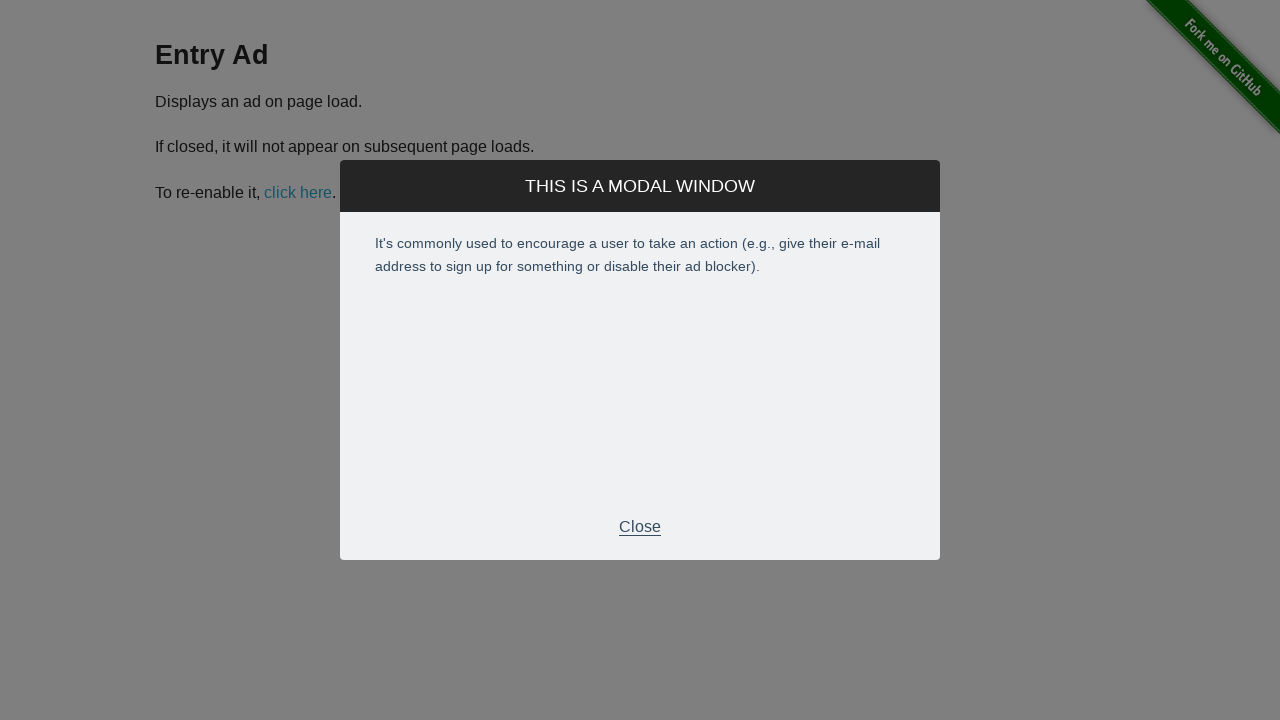

Entry ad modal appeared and became visible
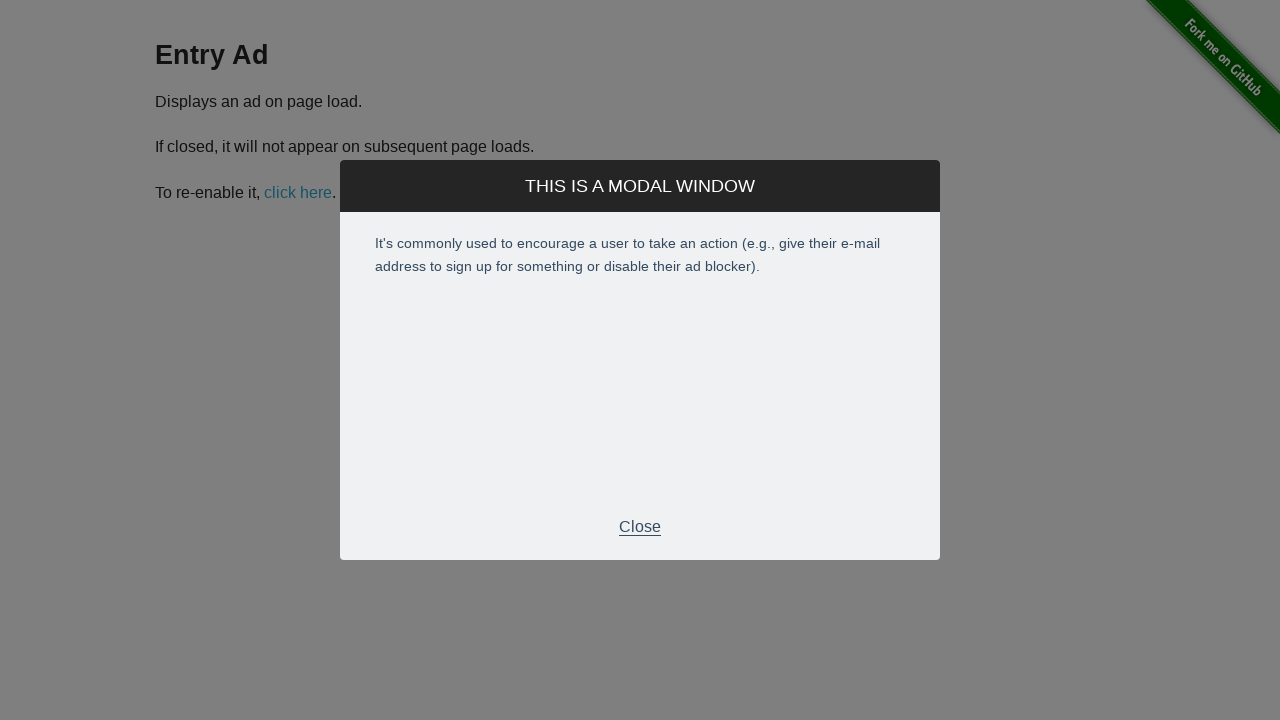

Clicked close button in modal footer to dismiss entry ad at (640, 527) on .modal-footer p
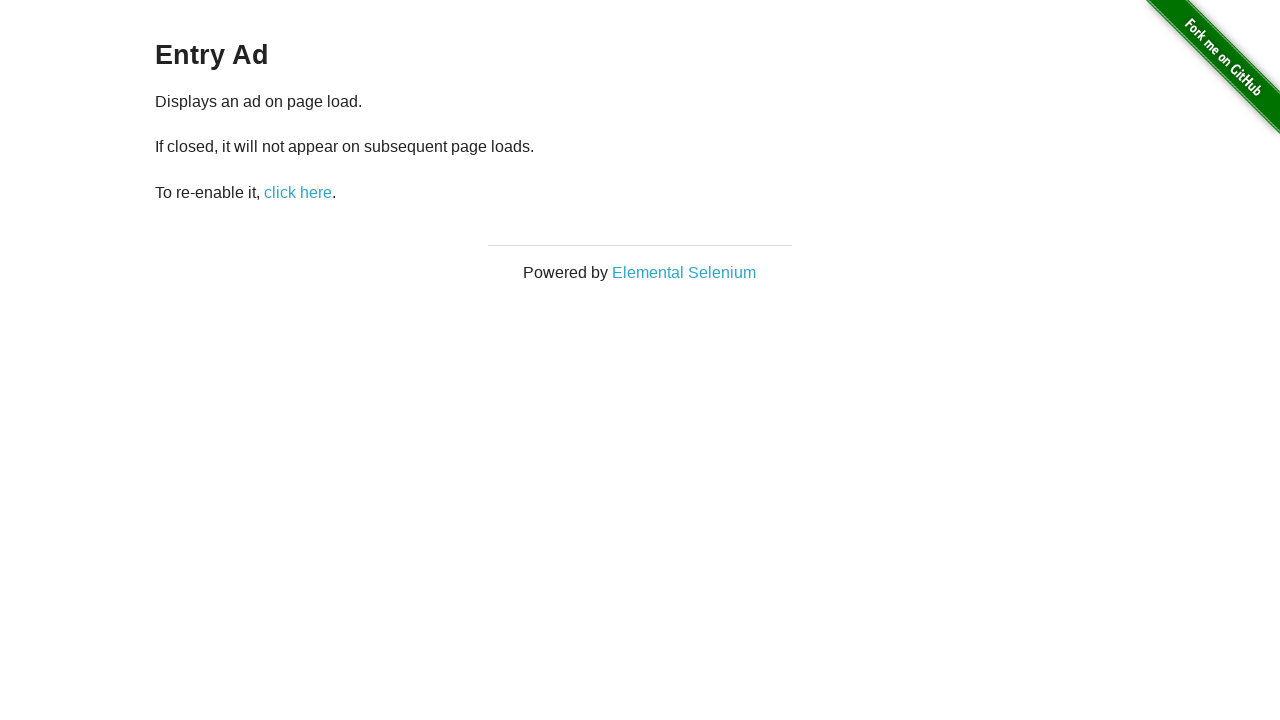

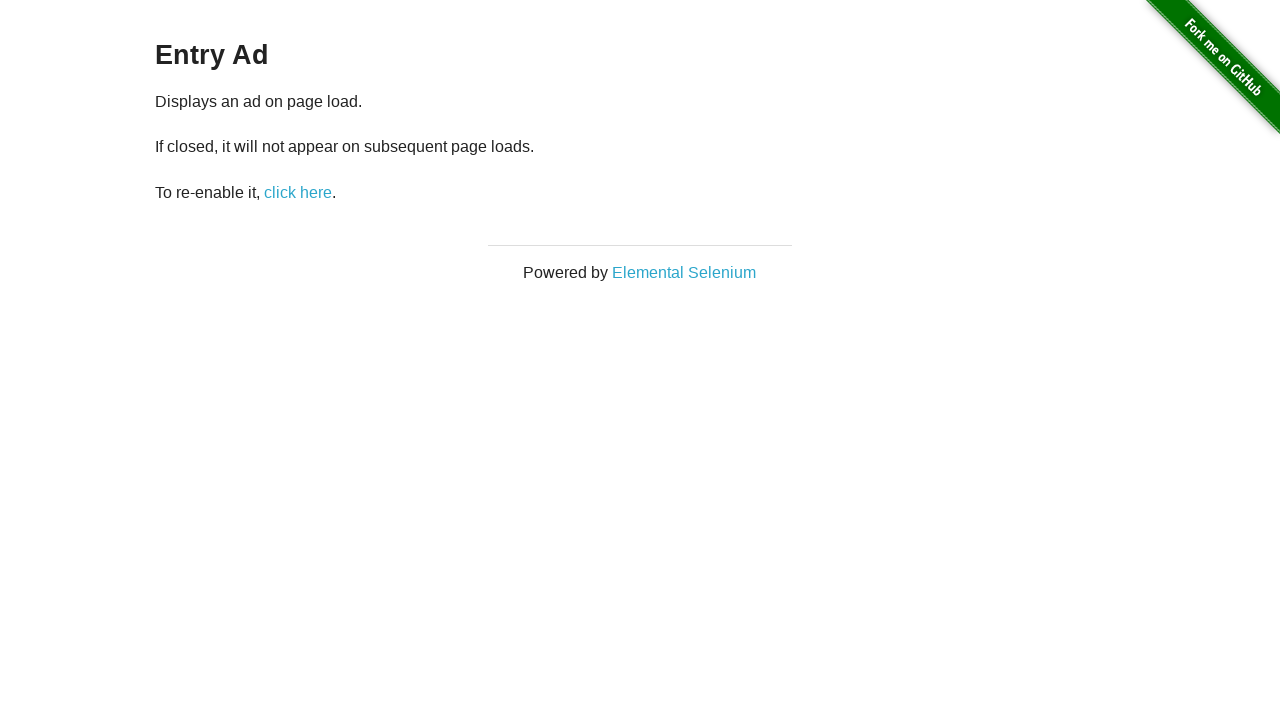